Tests menu hover functionality by hovering over nested menu items and verifying that sub-menu items become visible

Starting URL: https://demoqa.com/menu

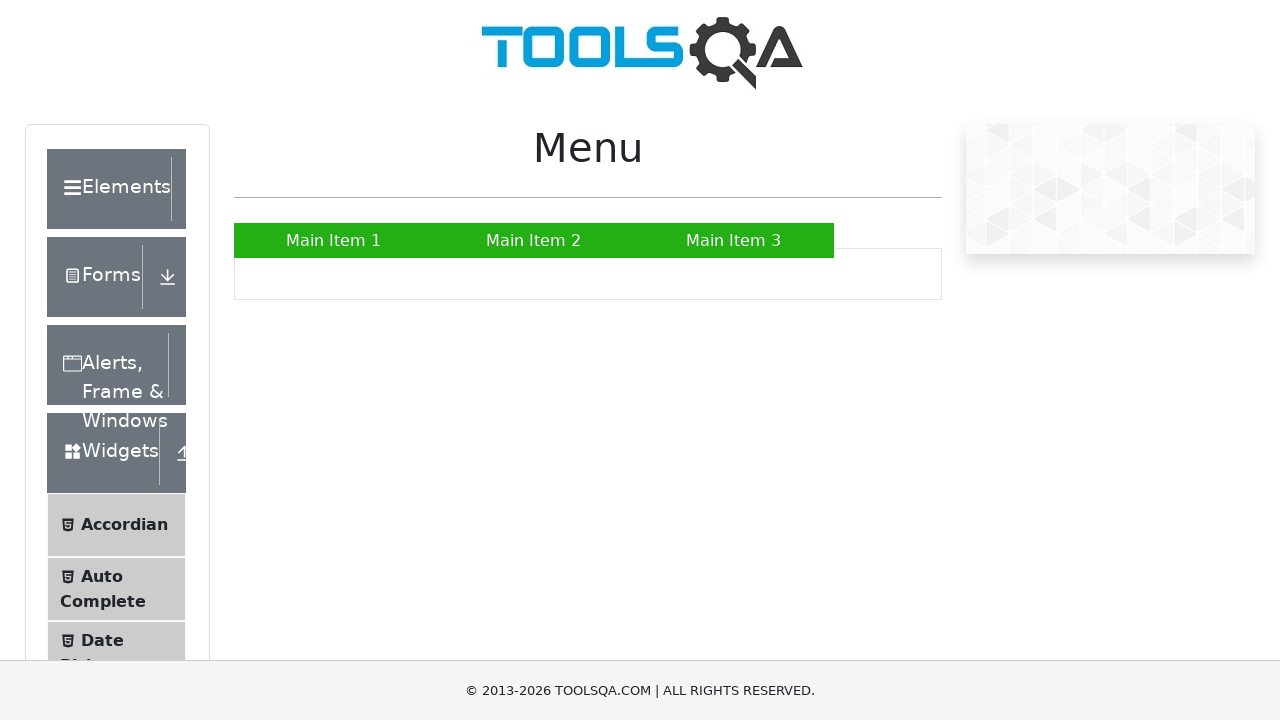

Hovered over Main Item 2 to reveal submenu at (534, 240) on text=Main Item 2
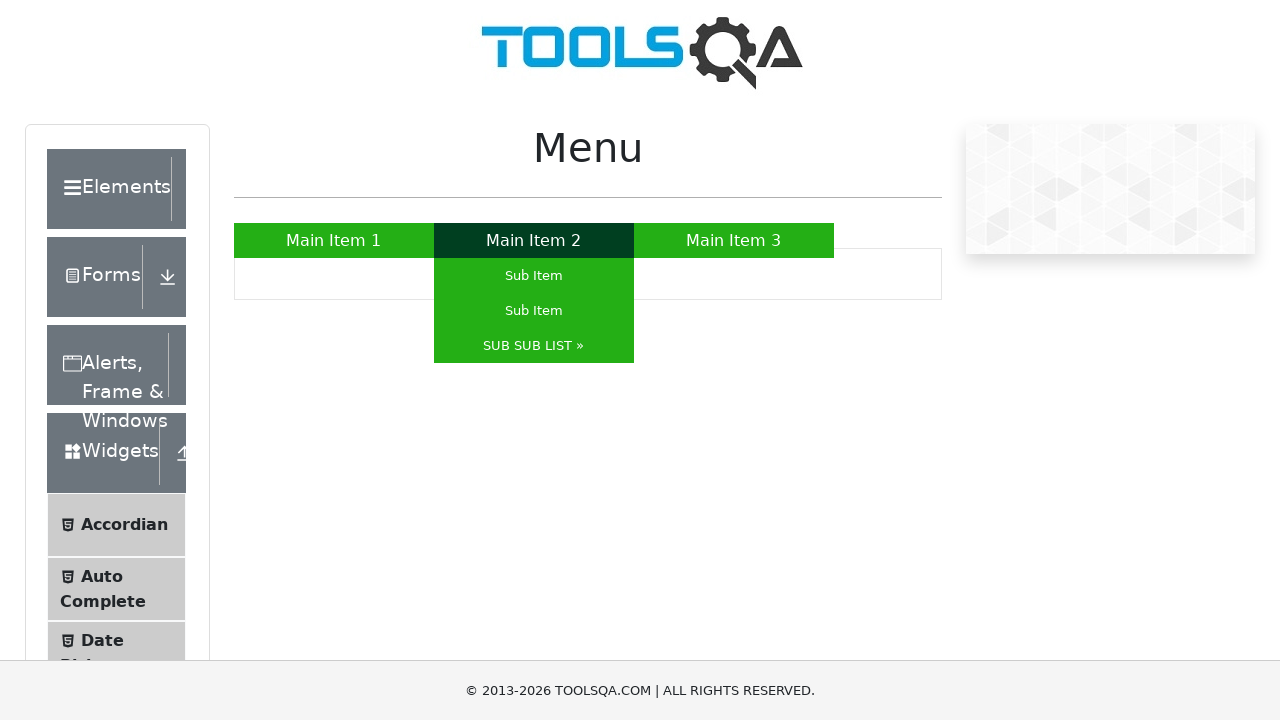

Hovered over SUB SUB LIST to reveal nested submenu at (534, 346) on text=SUB SUB LIST
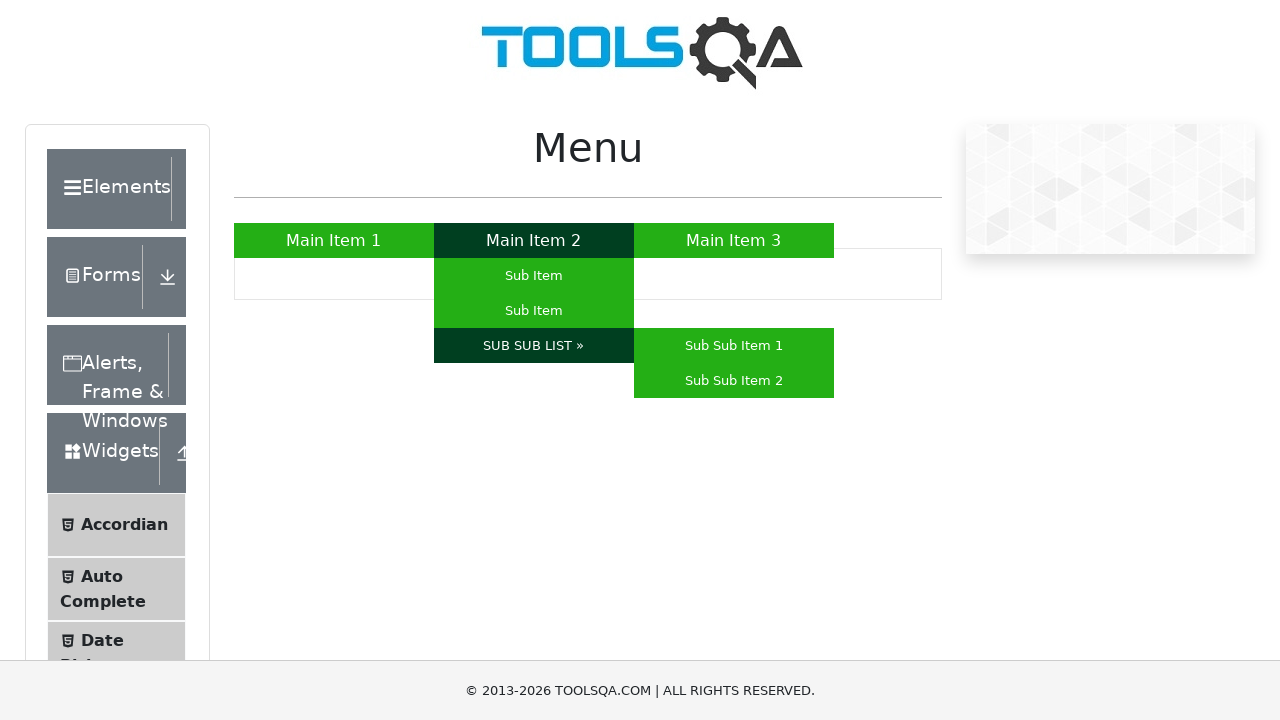

Verified Sub Sub Item 2 is visible
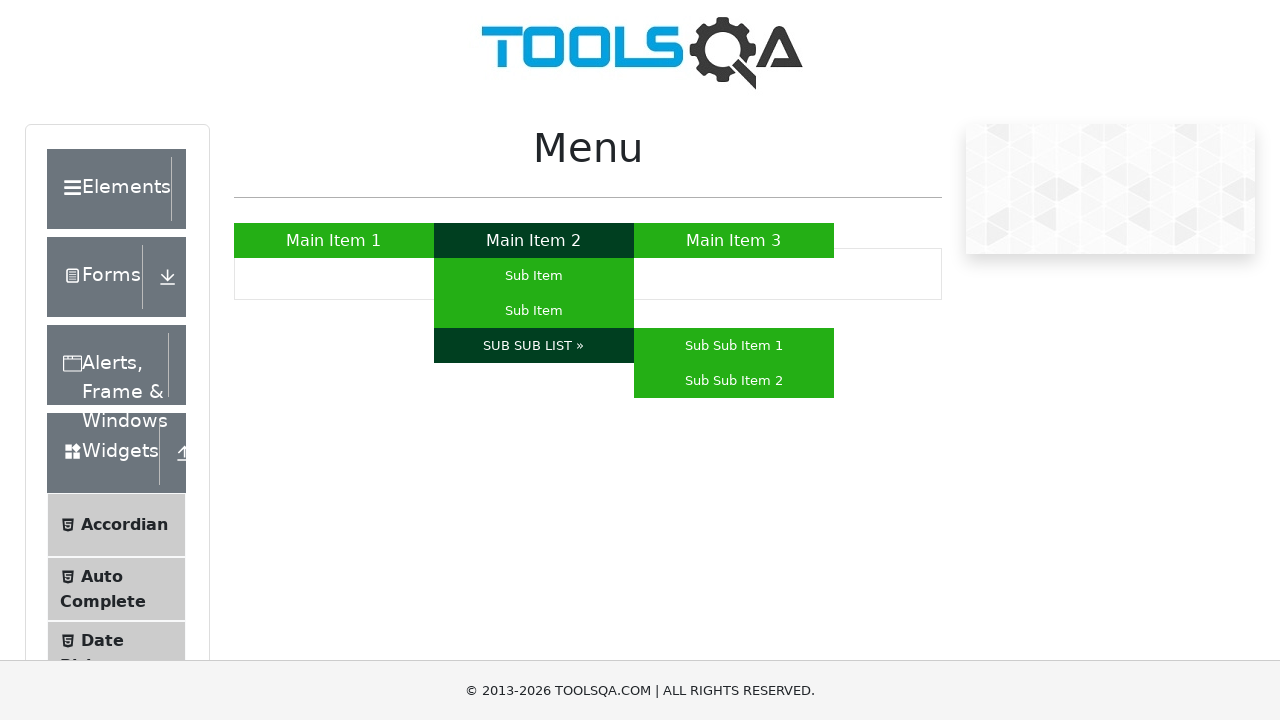

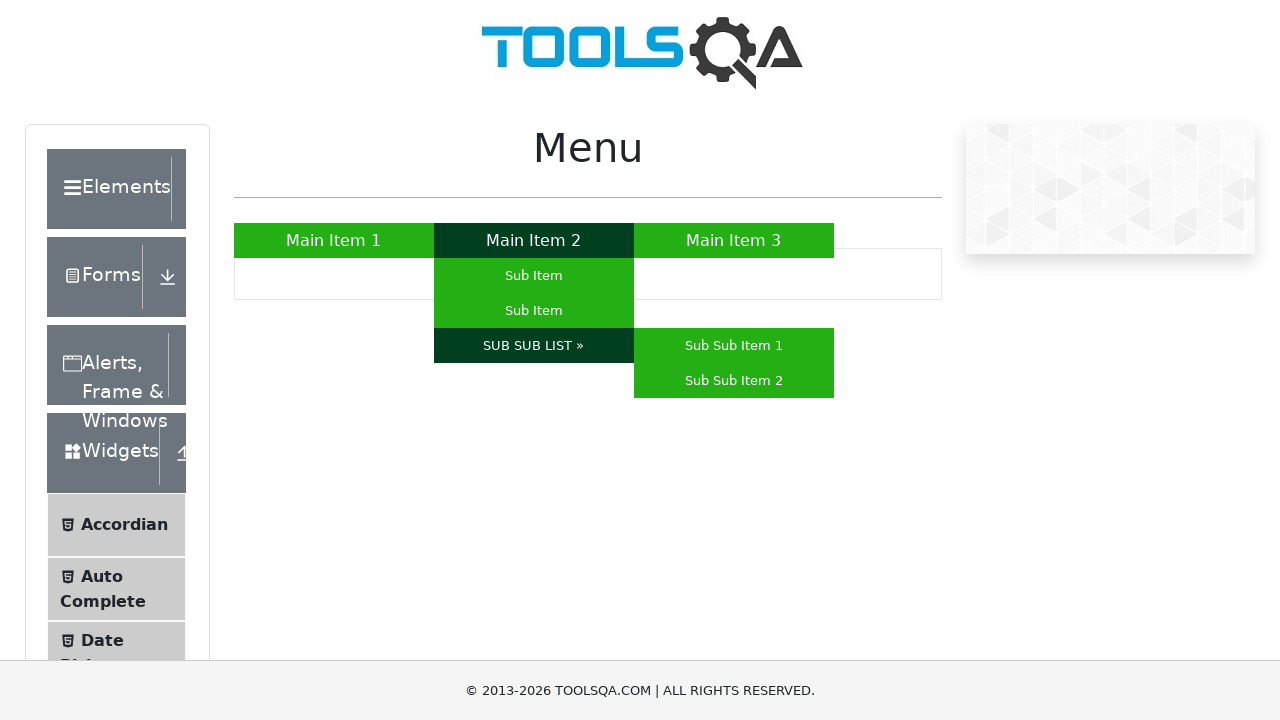